Tests that a todo item is removed when edited to an empty string.

Starting URL: https://demo.playwright.dev/todomvc

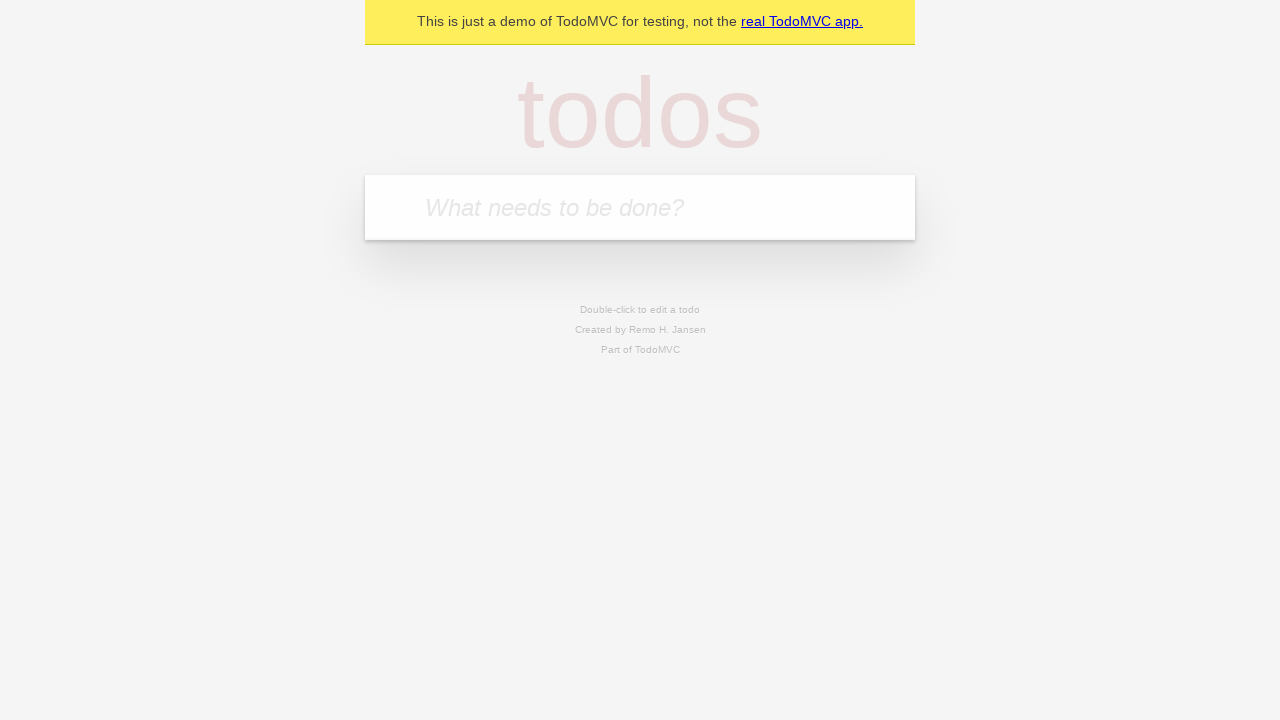

Filled new todo input with 'buy some cheese' on .new-todo
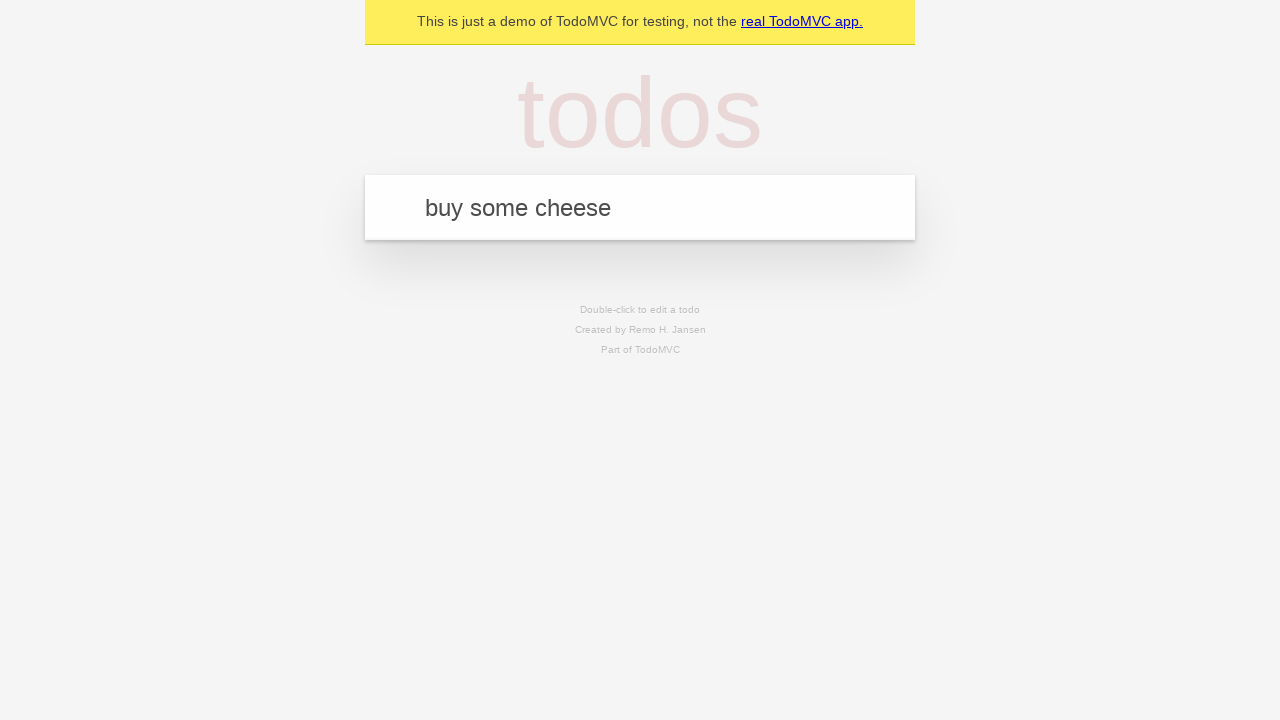

Pressed Enter to add first todo item on .new-todo
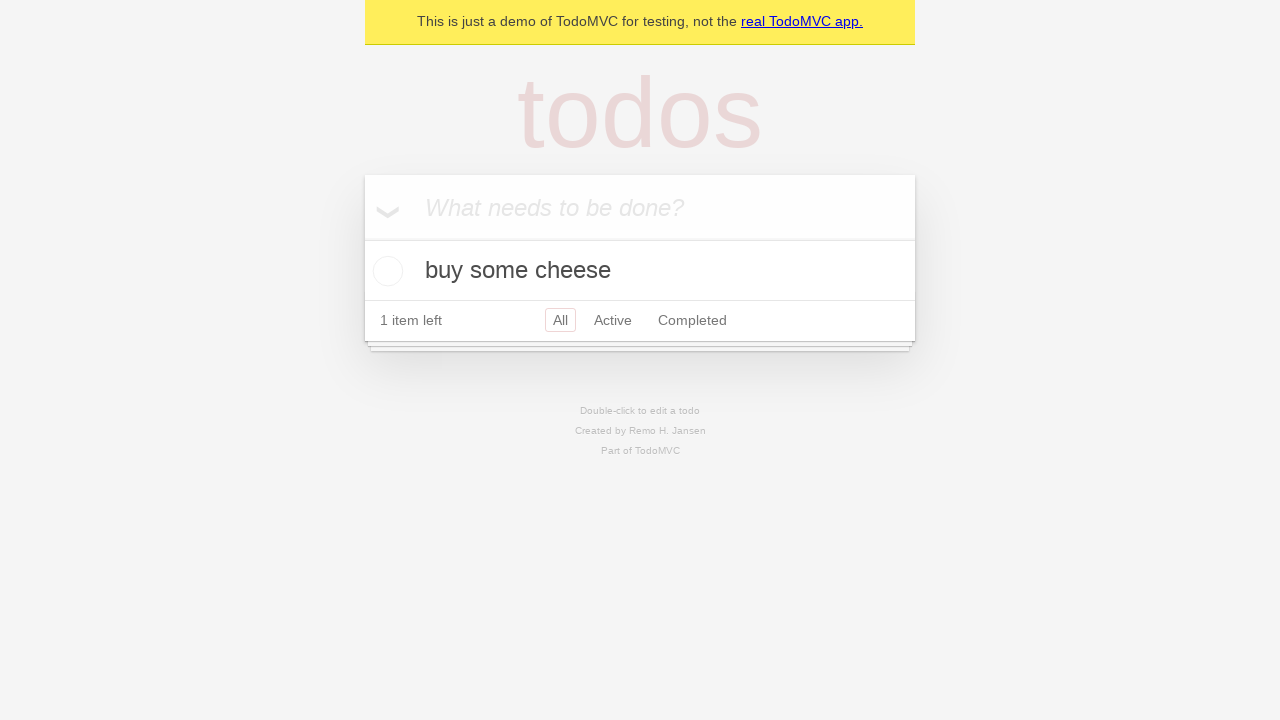

Filled new todo input with 'feed the cat' on .new-todo
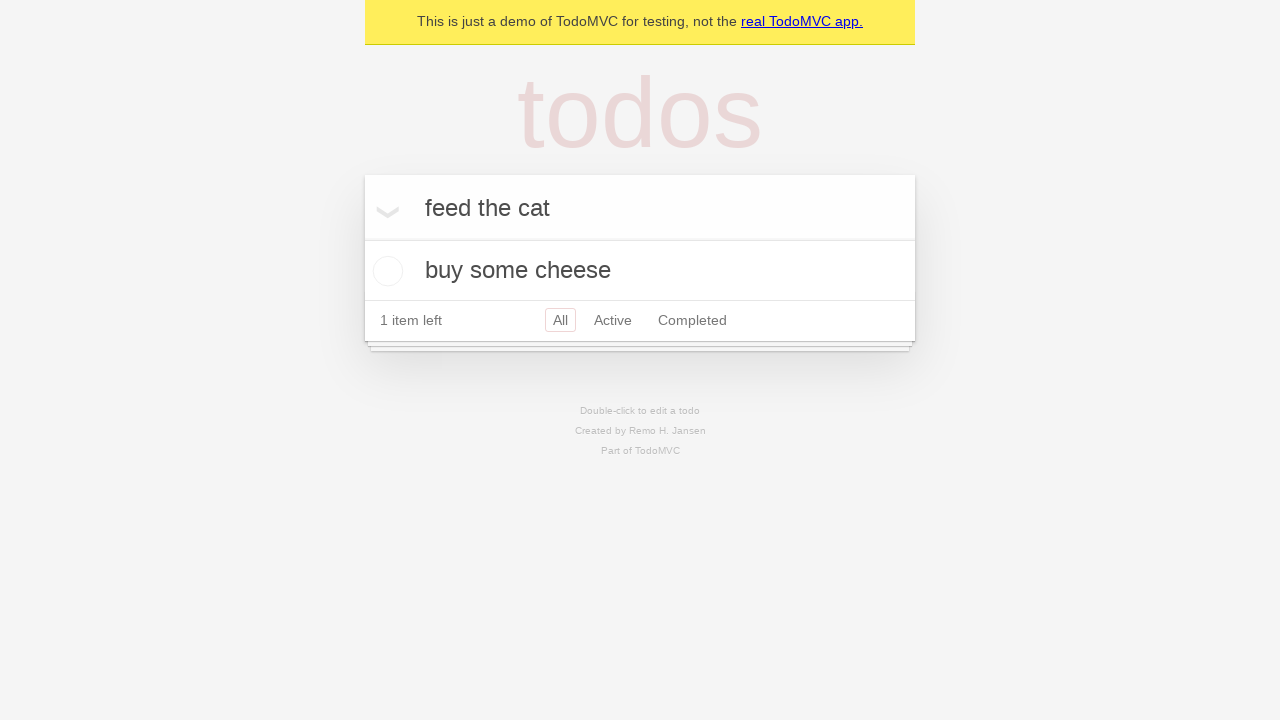

Pressed Enter to add second todo item on .new-todo
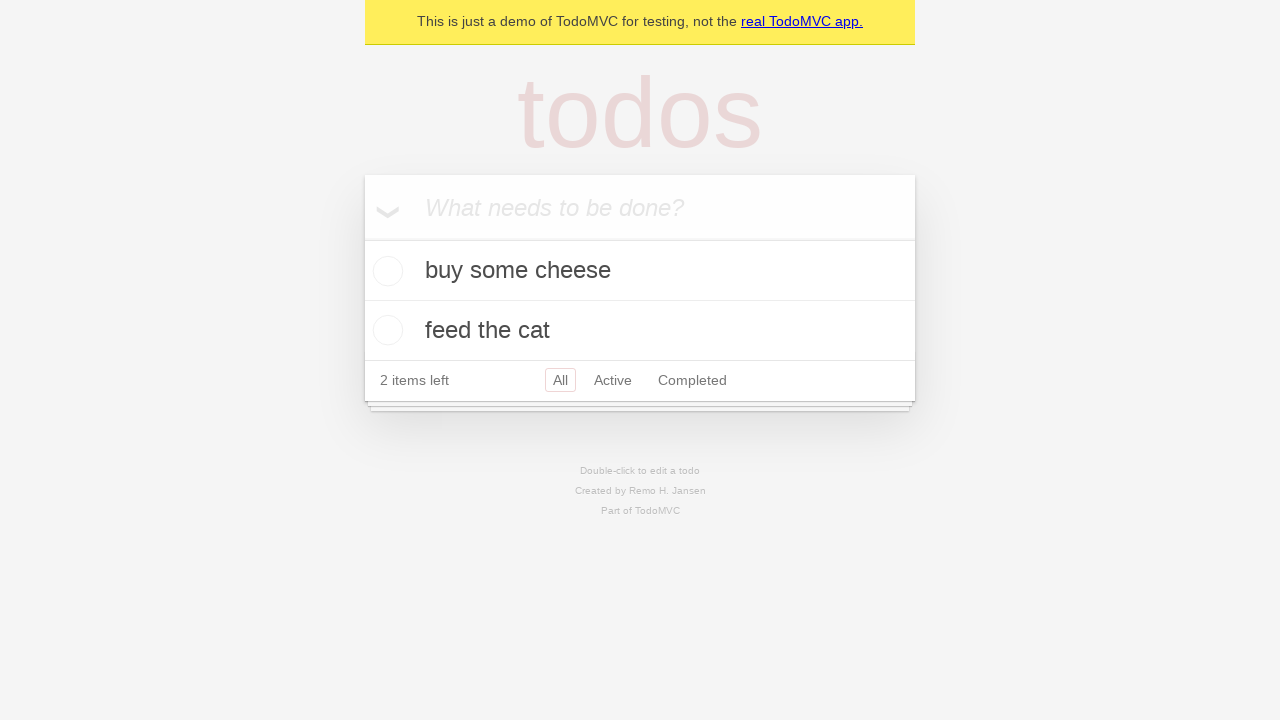

Filled new todo input with 'book a doctors appointment' on .new-todo
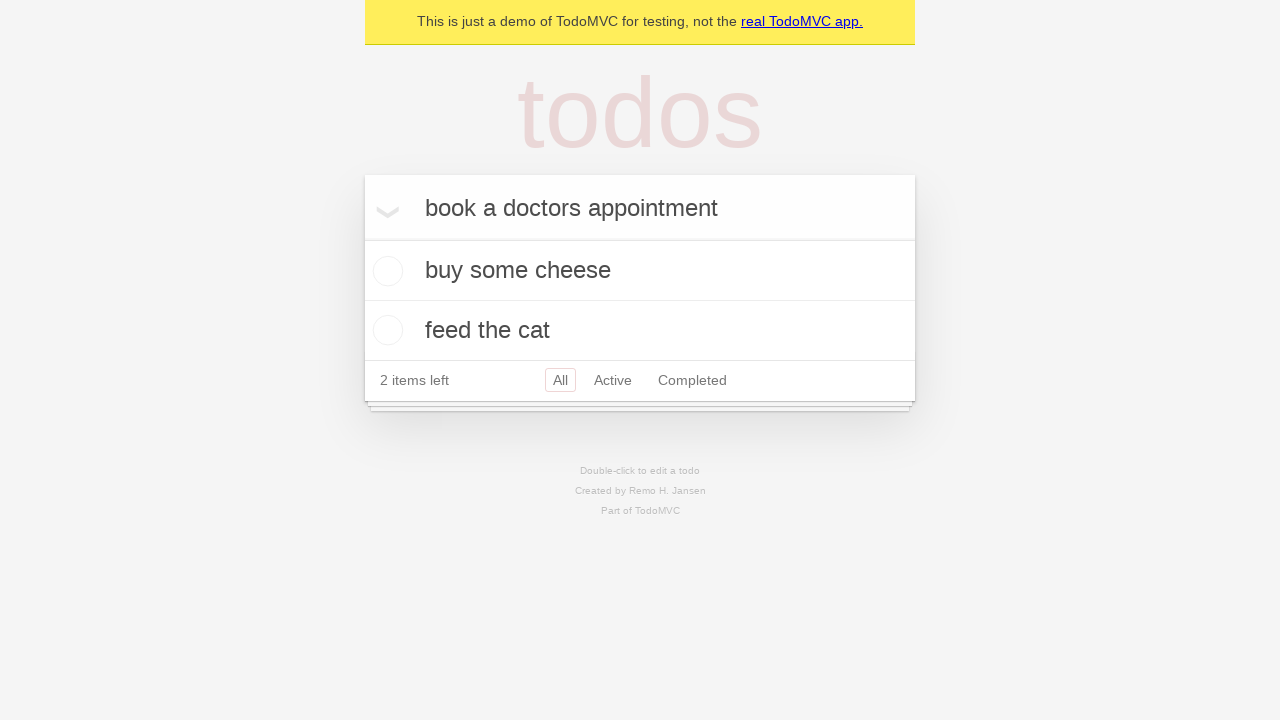

Pressed Enter to add third todo item on .new-todo
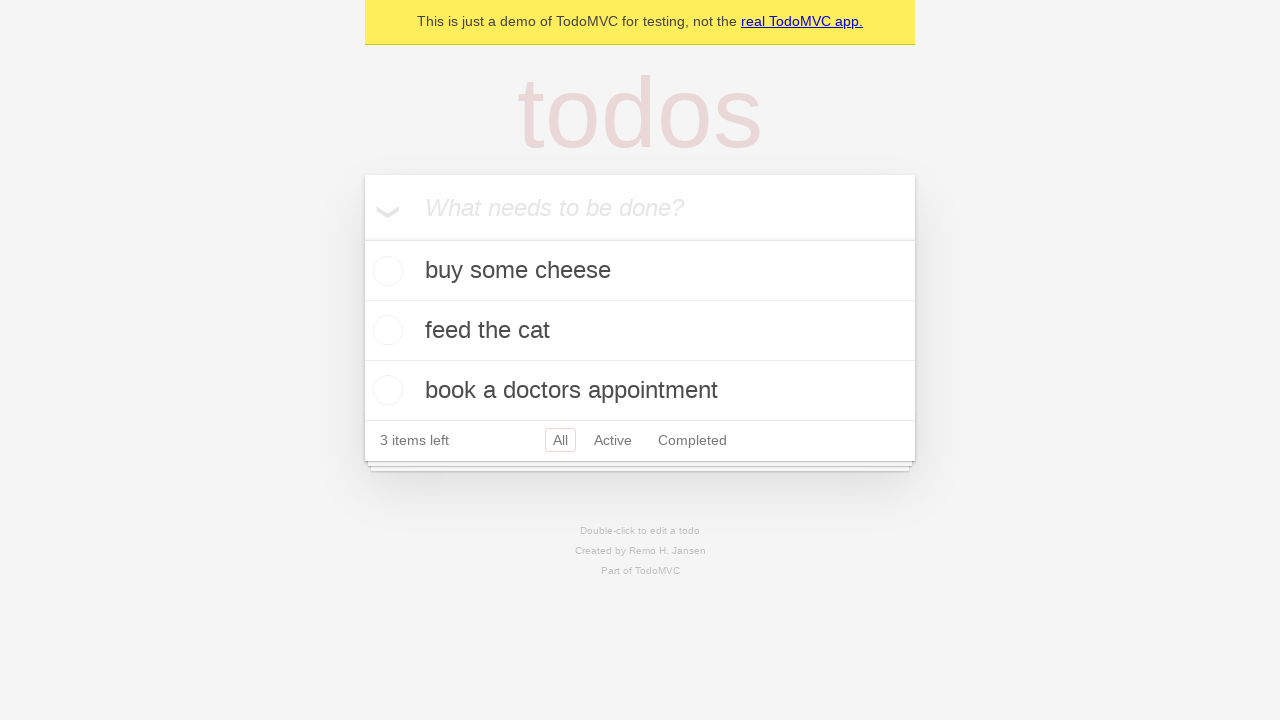

Verified that 3 todo items are present in the list
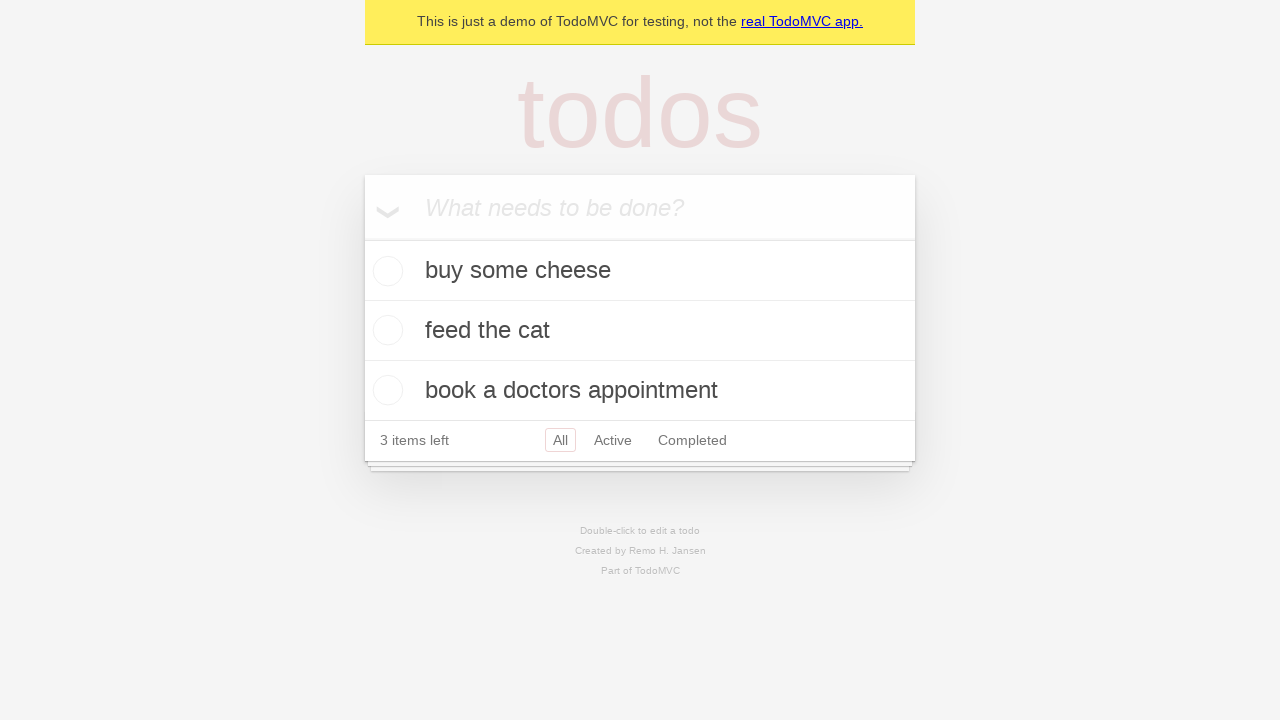

Double-clicked on second todo item to enter edit mode at (640, 331) on .todo-list li >> nth=1
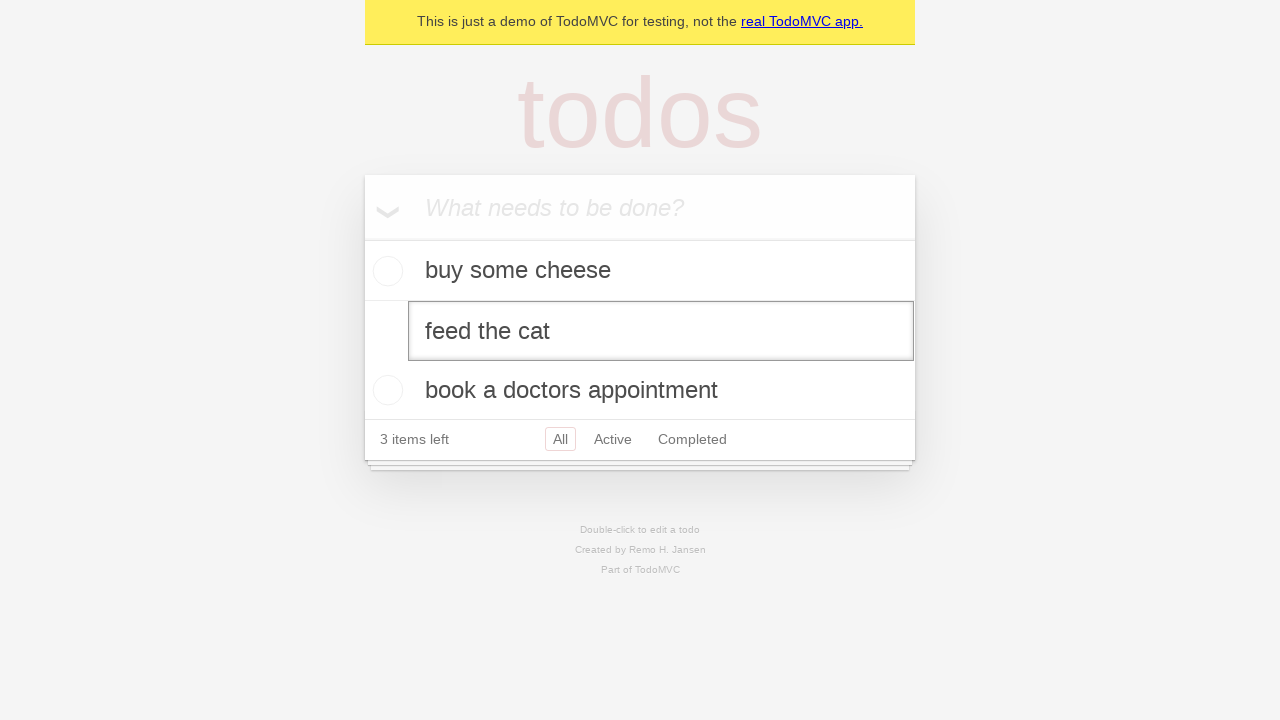

Cleared text in the edit field for second todo item on .todo-list li >> nth=1 >> .edit
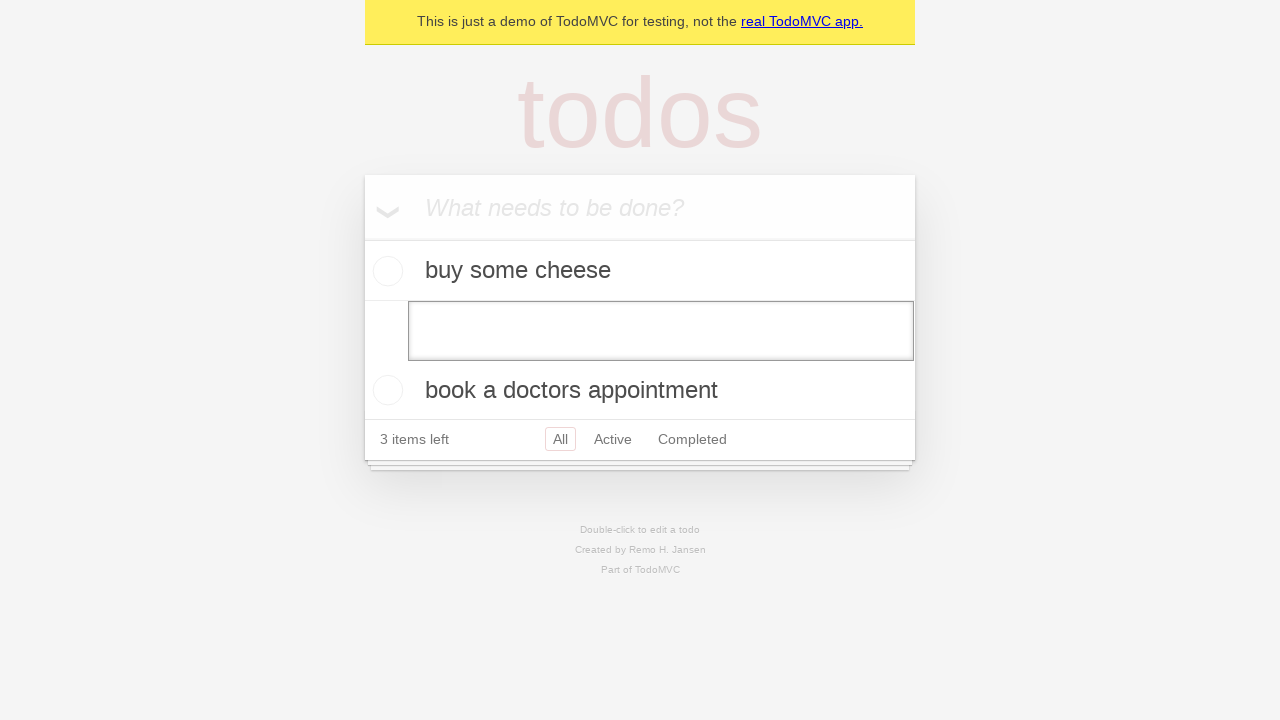

Pressed Enter to confirm the empty edit on .todo-list li >> nth=1 >> .edit
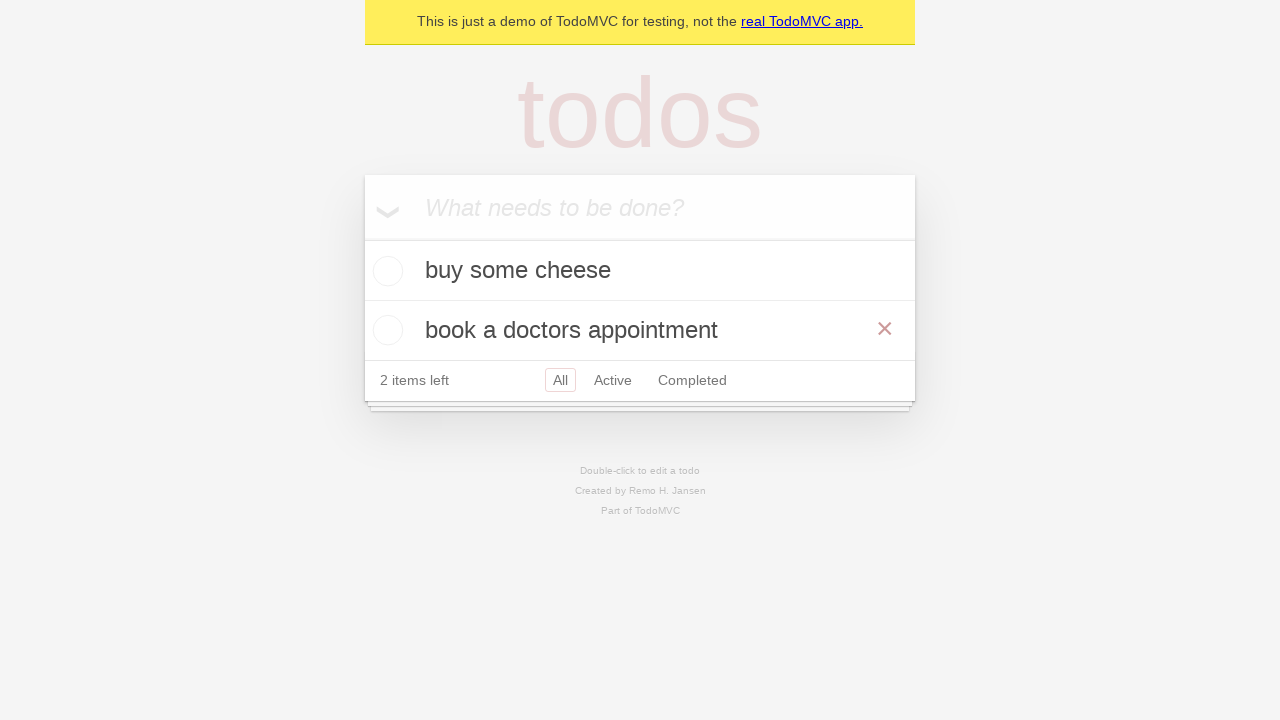

Verified that the second todo item was removed, leaving 2 items in the list
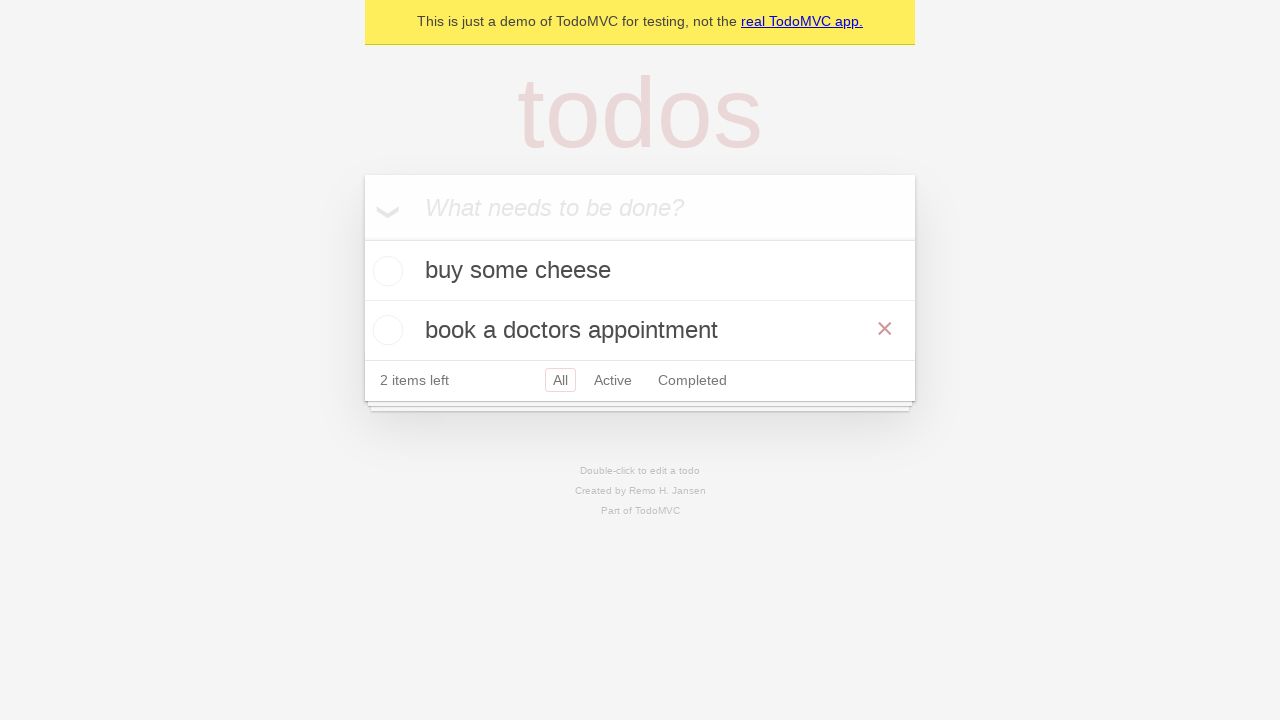

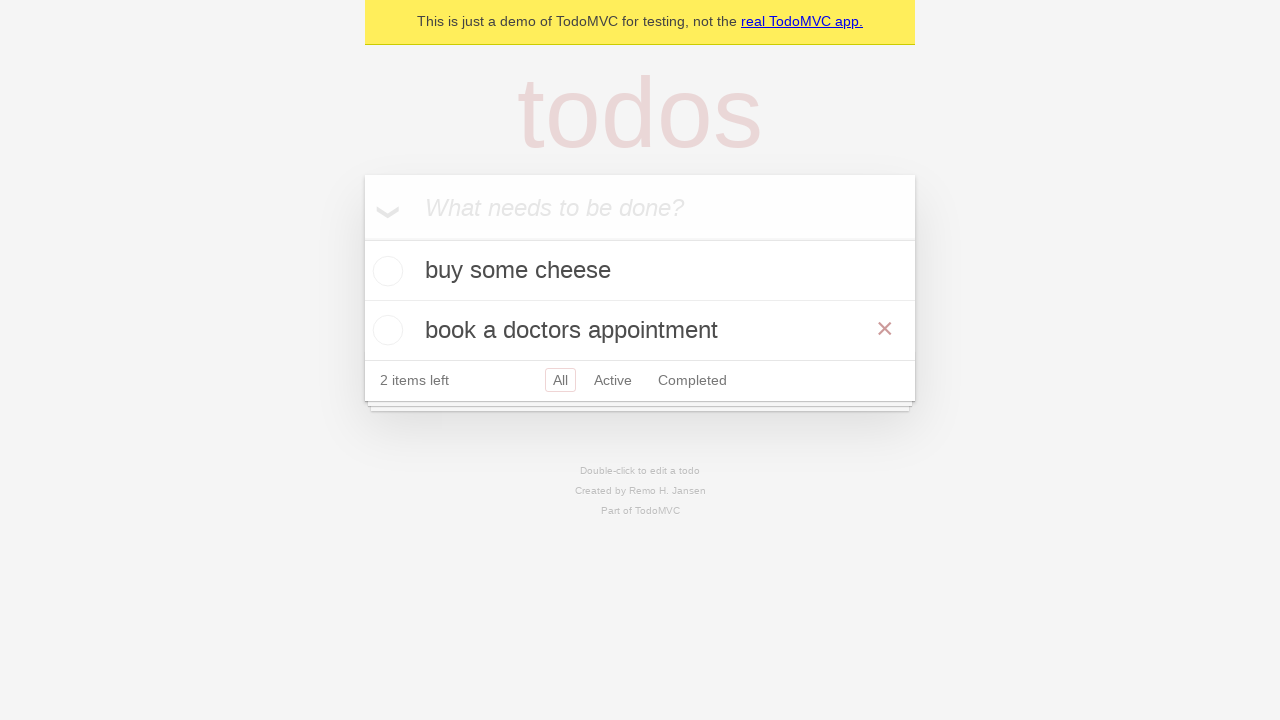